Tests sortable table functionality by clicking the sort button and verifying table elements are present

Starting URL: https://www.w3.org/WAI/ARIA/apg/patterns/table/examples/sortable-table/

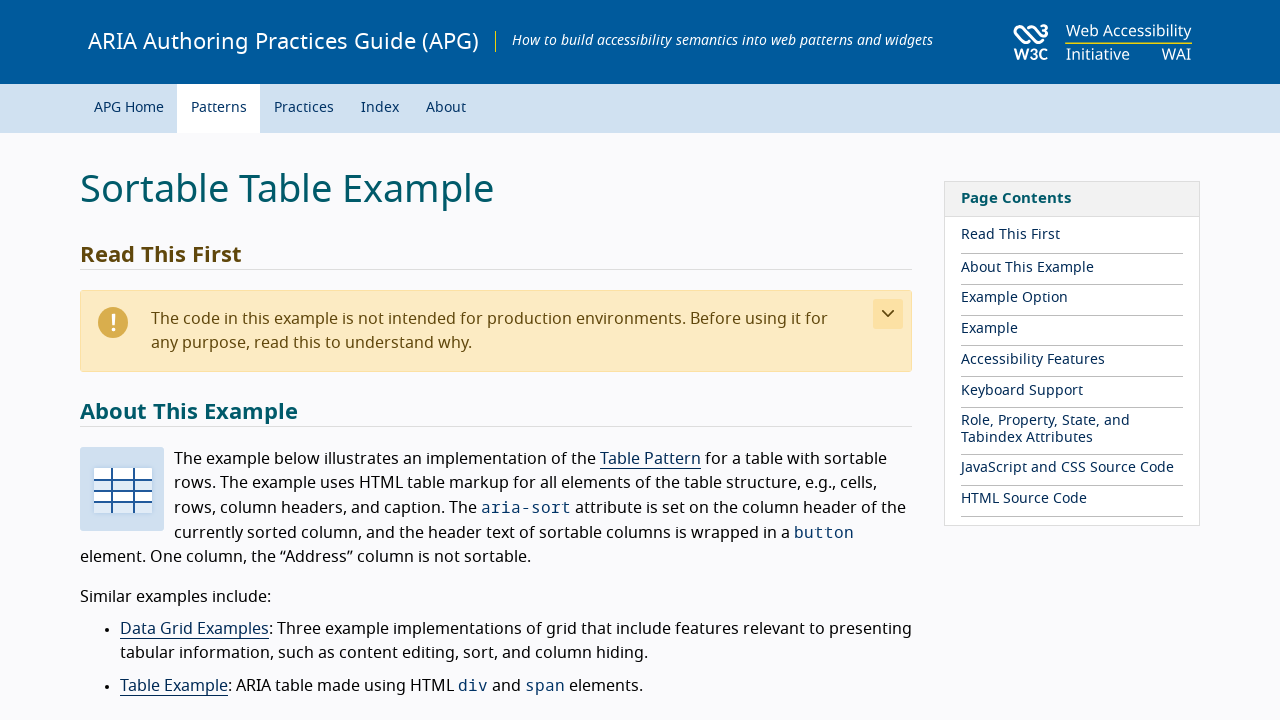

Navigated to sortable table example page
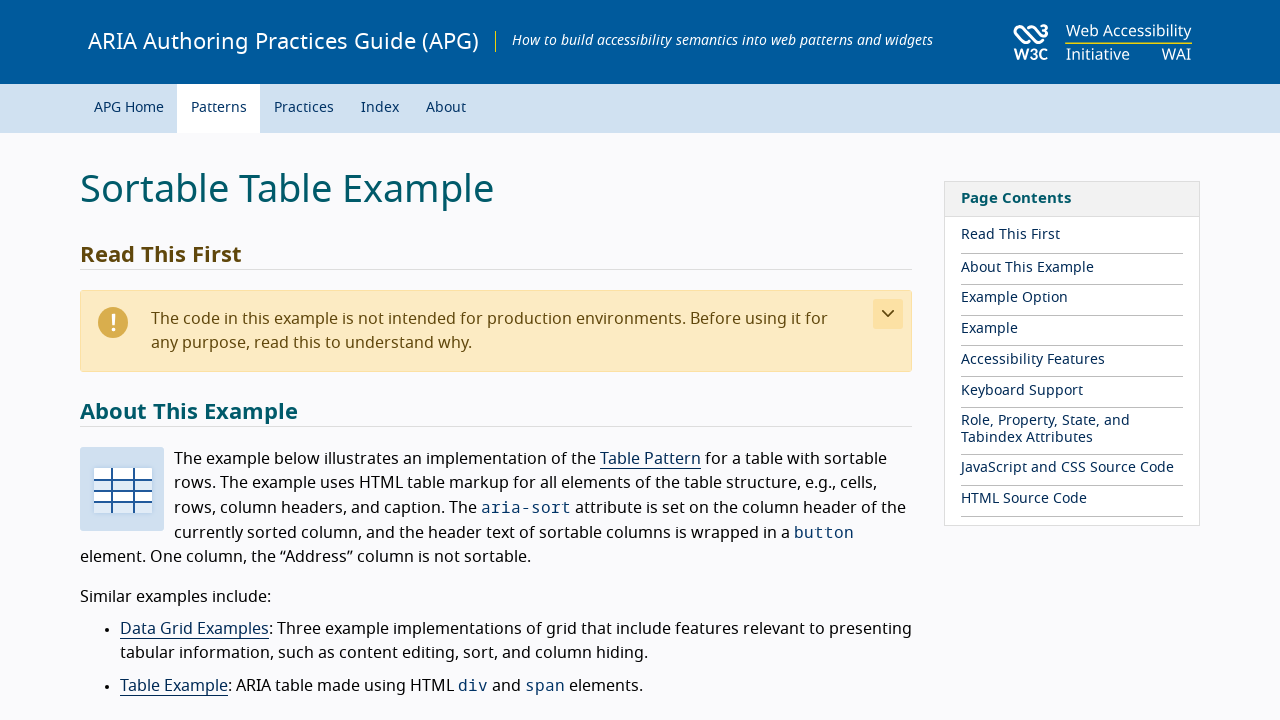

Clicked the first sort button in the table header at (150, 361) on xpath=//table[@class='sortable']//button[1]
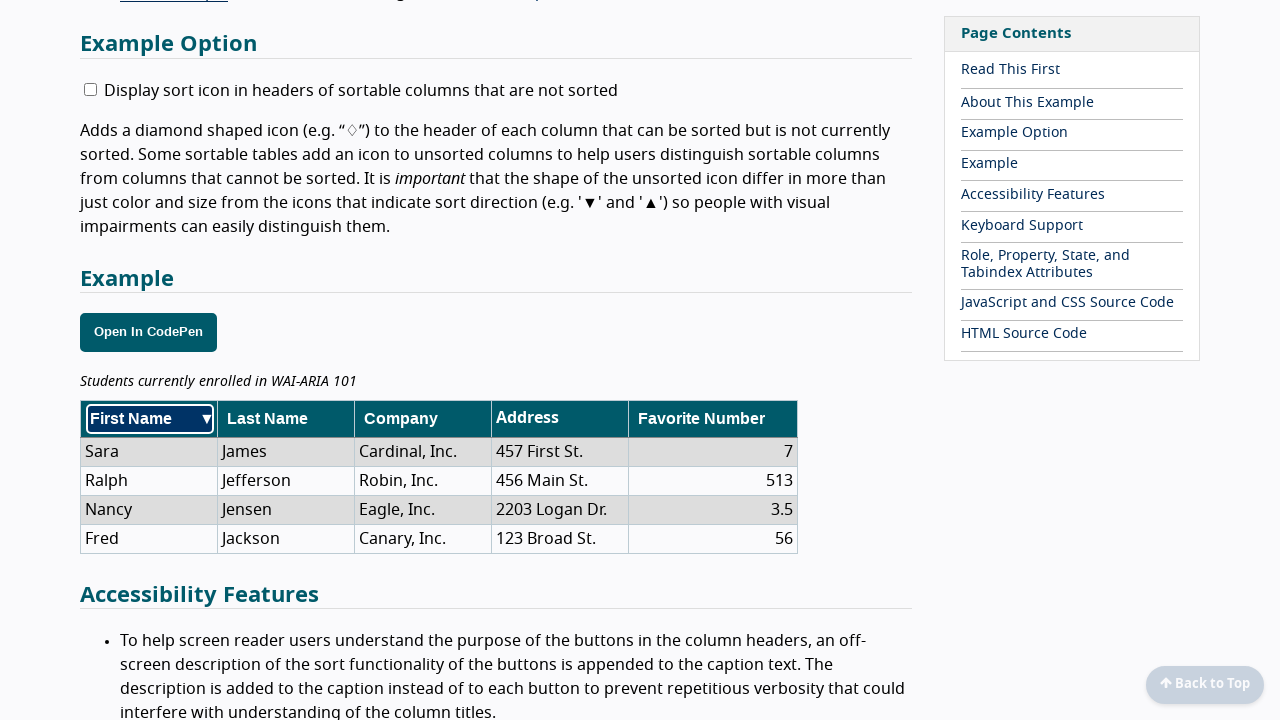

Table rows loaded after sorting
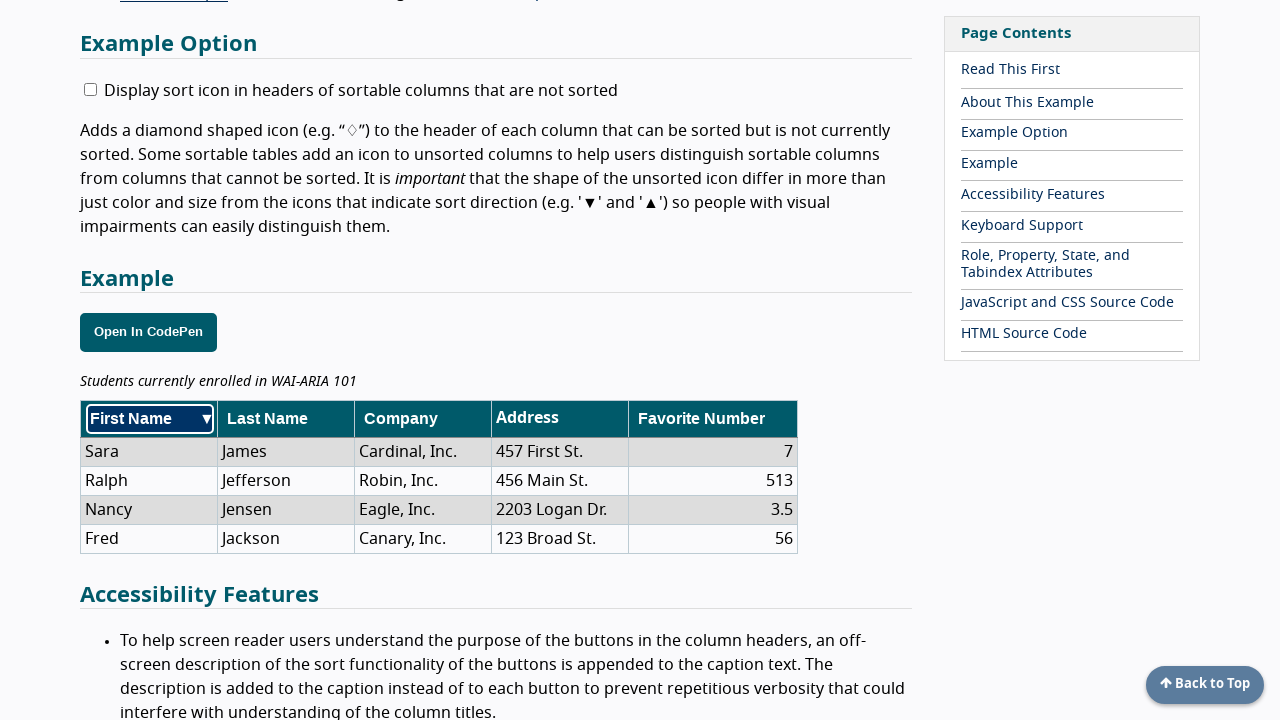

Verified sorted table content is visible, including row 4 column 4
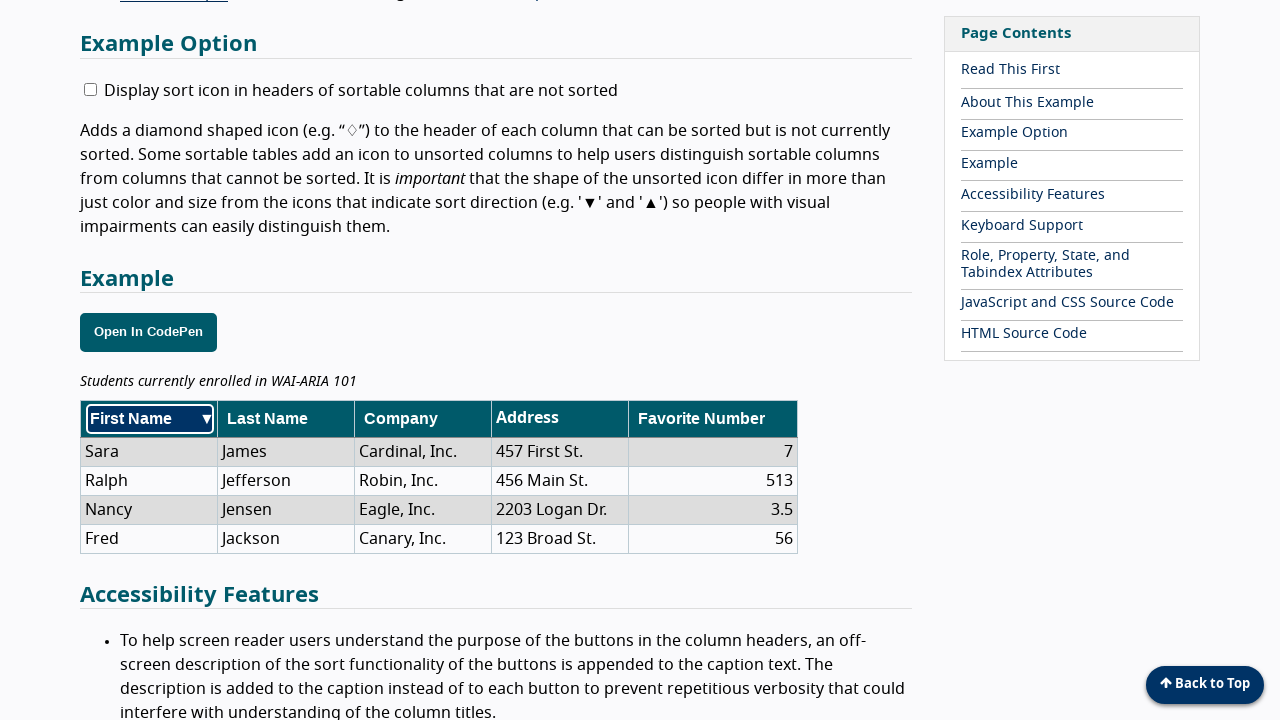

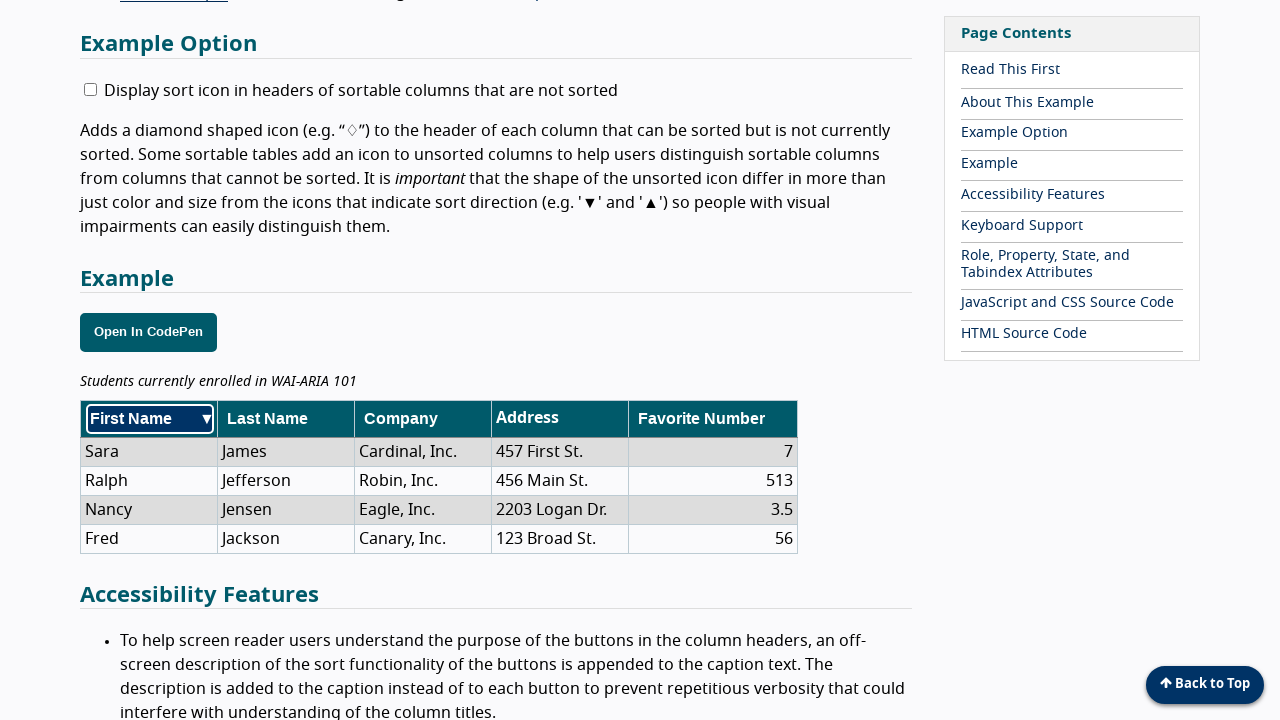